Tests dynamic control functionality by checking if a text input field becomes enabled after clicking a toggle button

Starting URL: https://v1.training-support.net/selenium/dynamic-controls

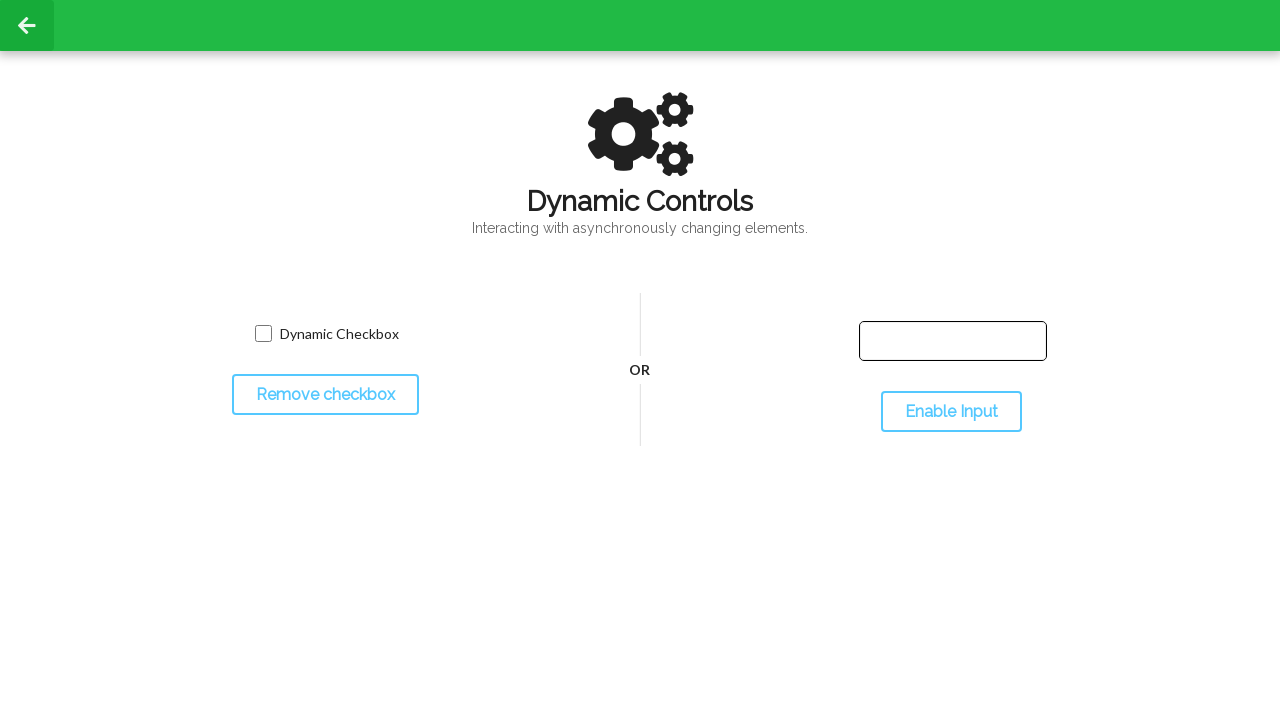

Located the text input field with ID 'input-text'
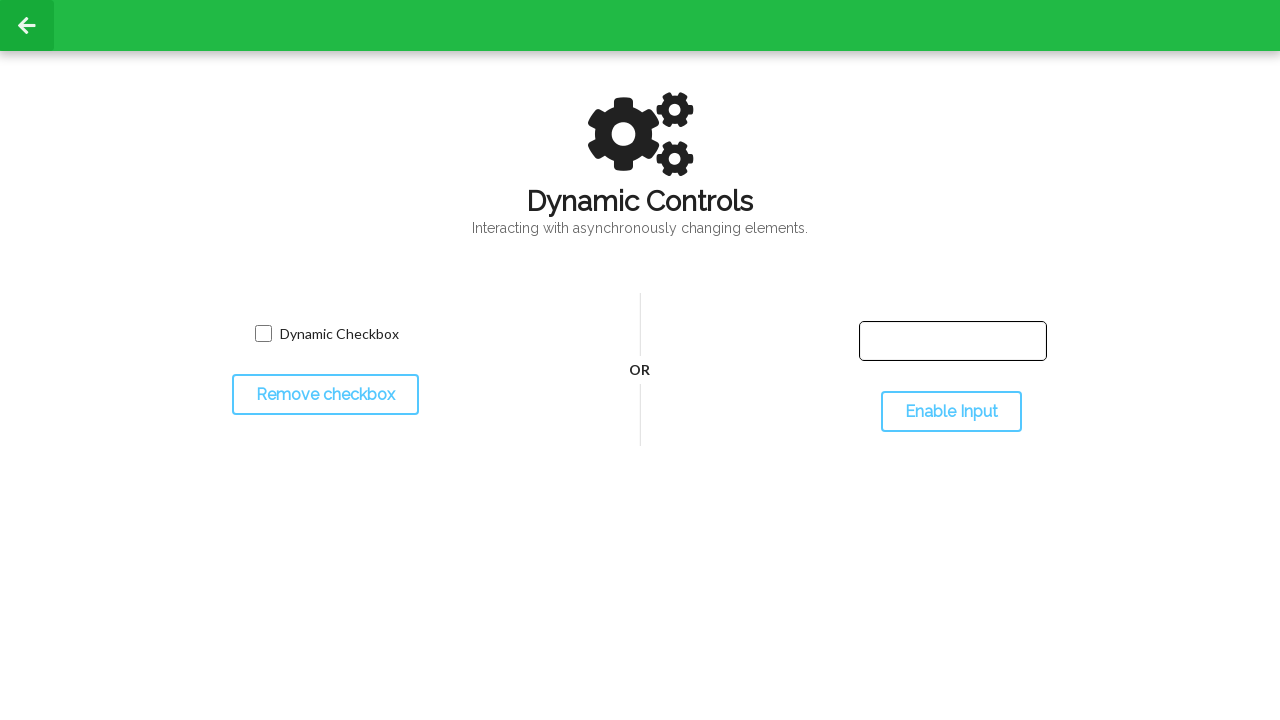

Checked initial state of text input field - enabled status printed
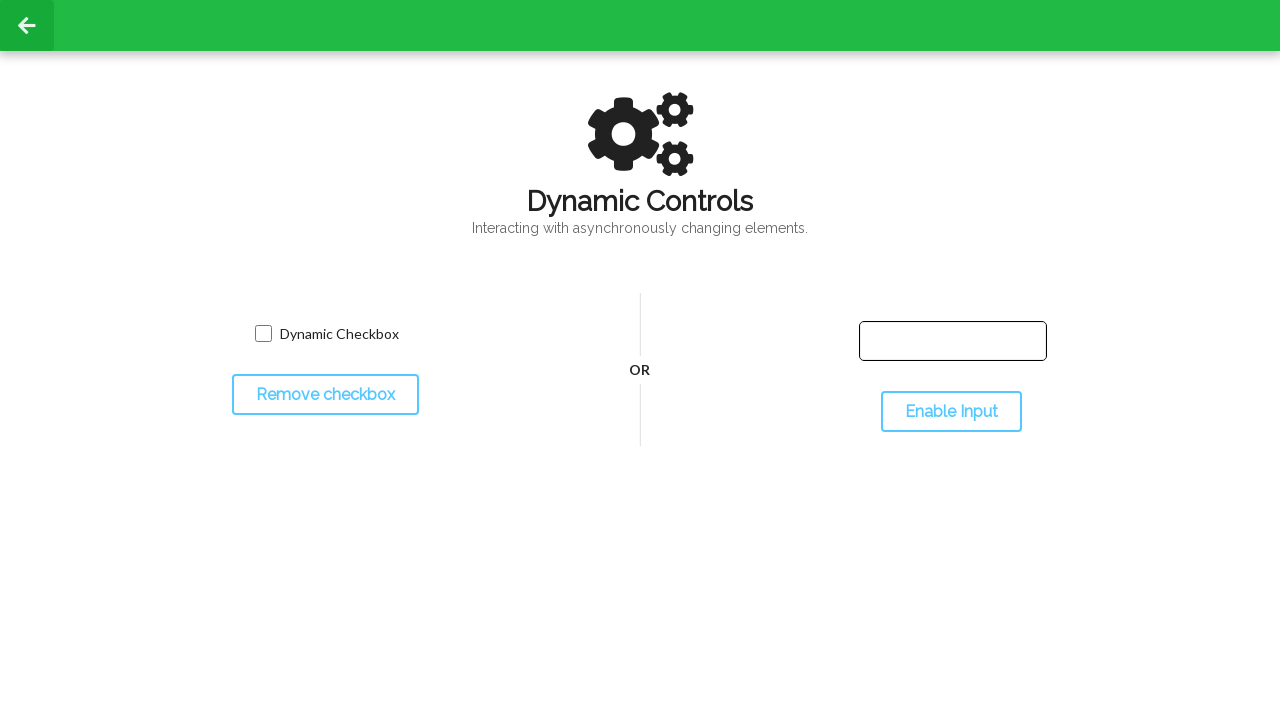

Clicked the toggle button to change text input state at (951, 412) on #toggleInput
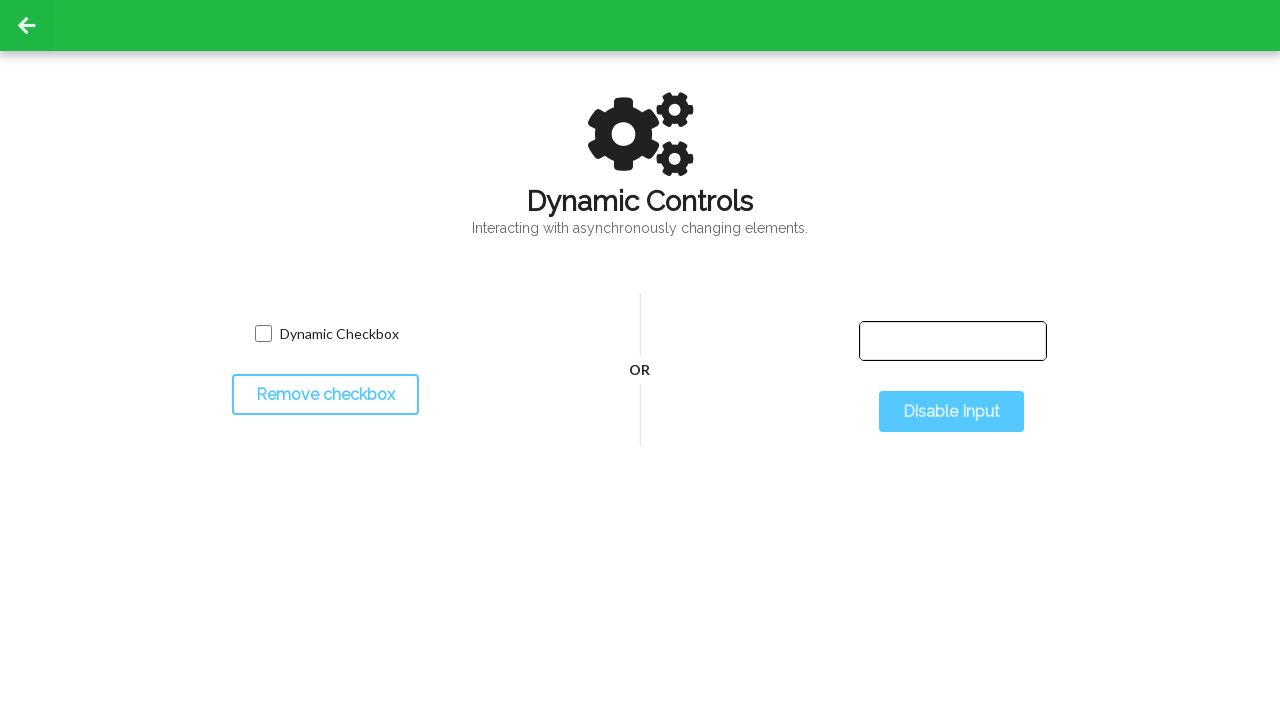

Checked text input state after toggling - enabled status printed
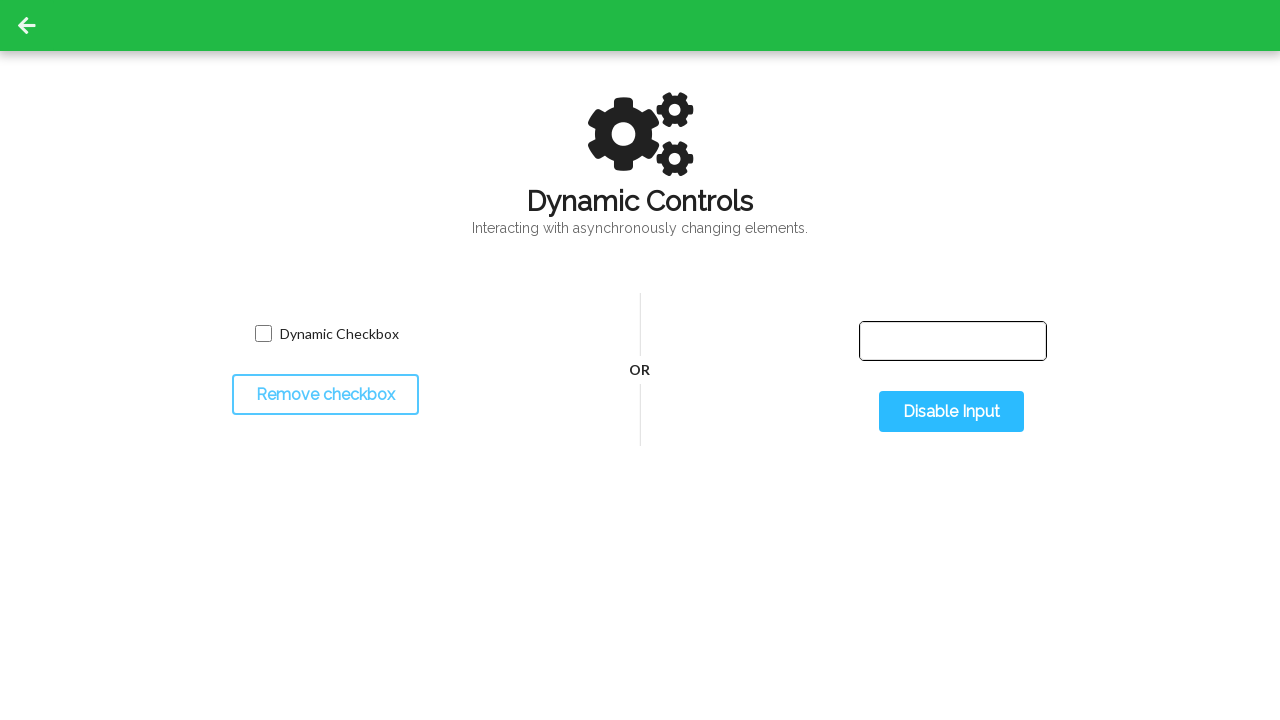

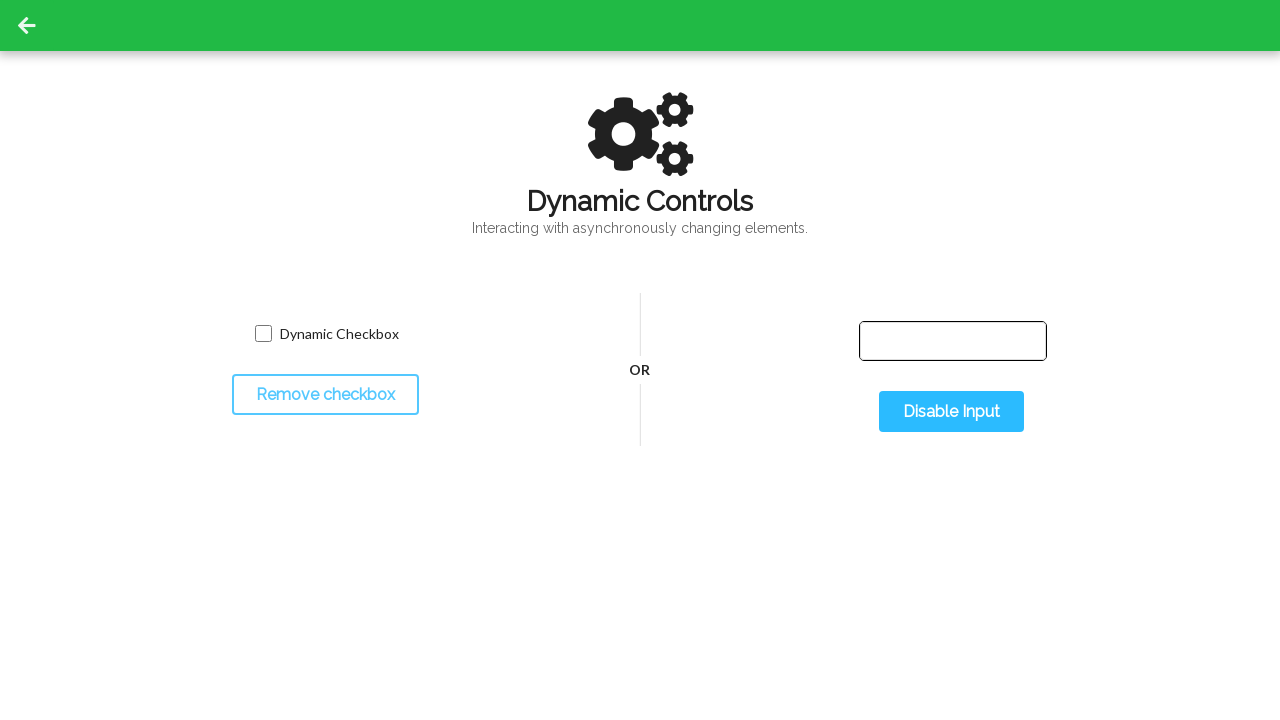